Tests the complete flight booking flow on BlazeDemo by selecting departure/destination cities, choosing a flight, filling in passenger and payment details, and completing the purchase.

Starting URL: https://blazedemo.com/

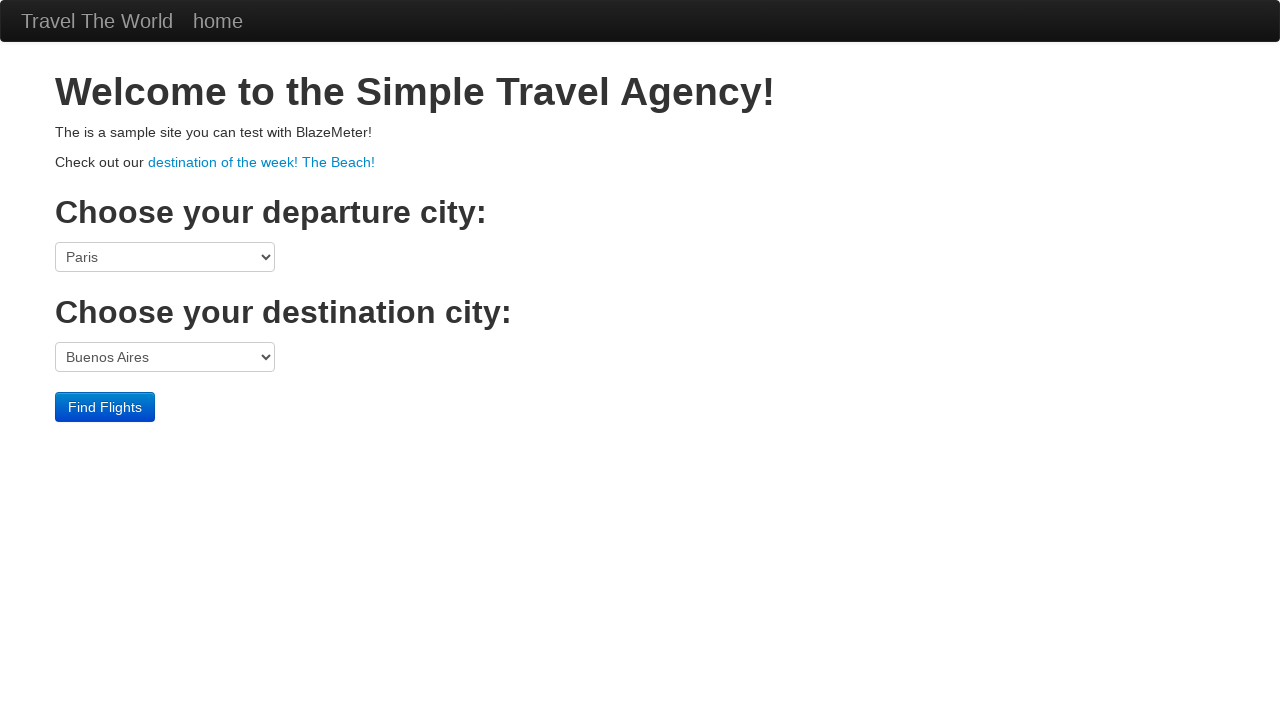

Selected Mexico City as departure city on select[name='fromPort']
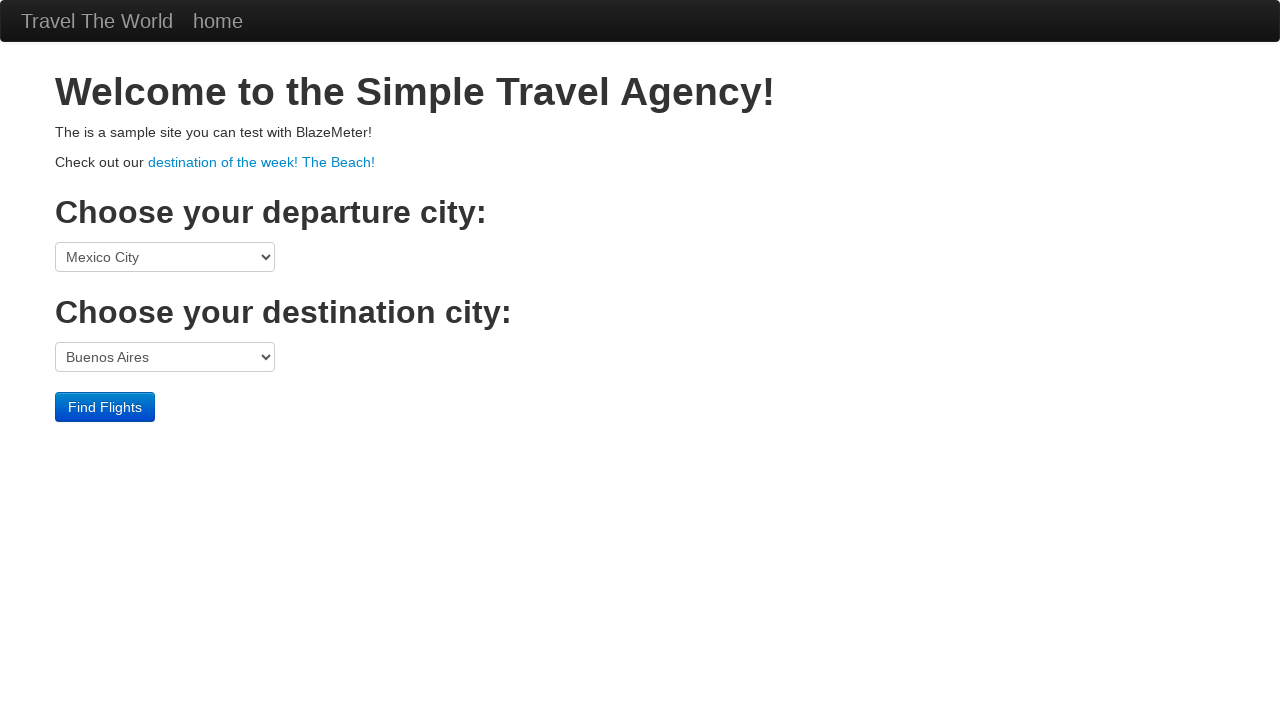

Clicked Find Flights button at (105, 407) on .btn-primary
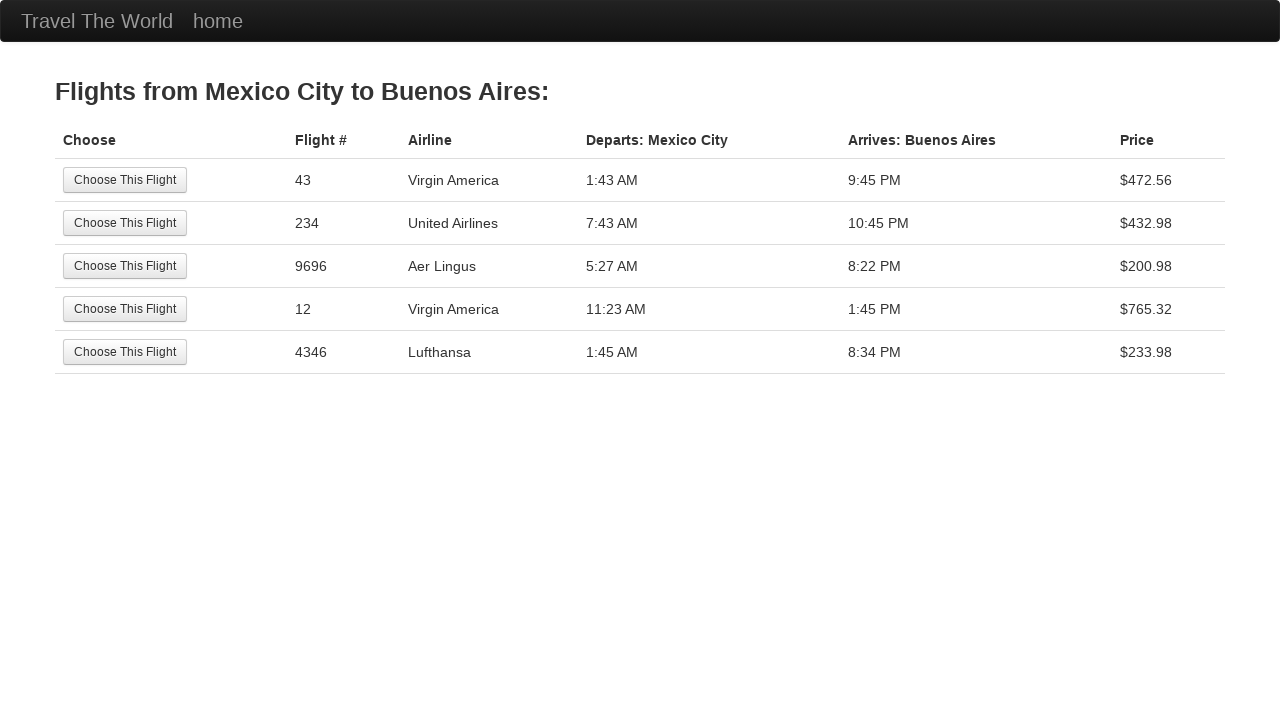

Selected the third flight option at (125, 266) on tr:nth-child(3) .btn
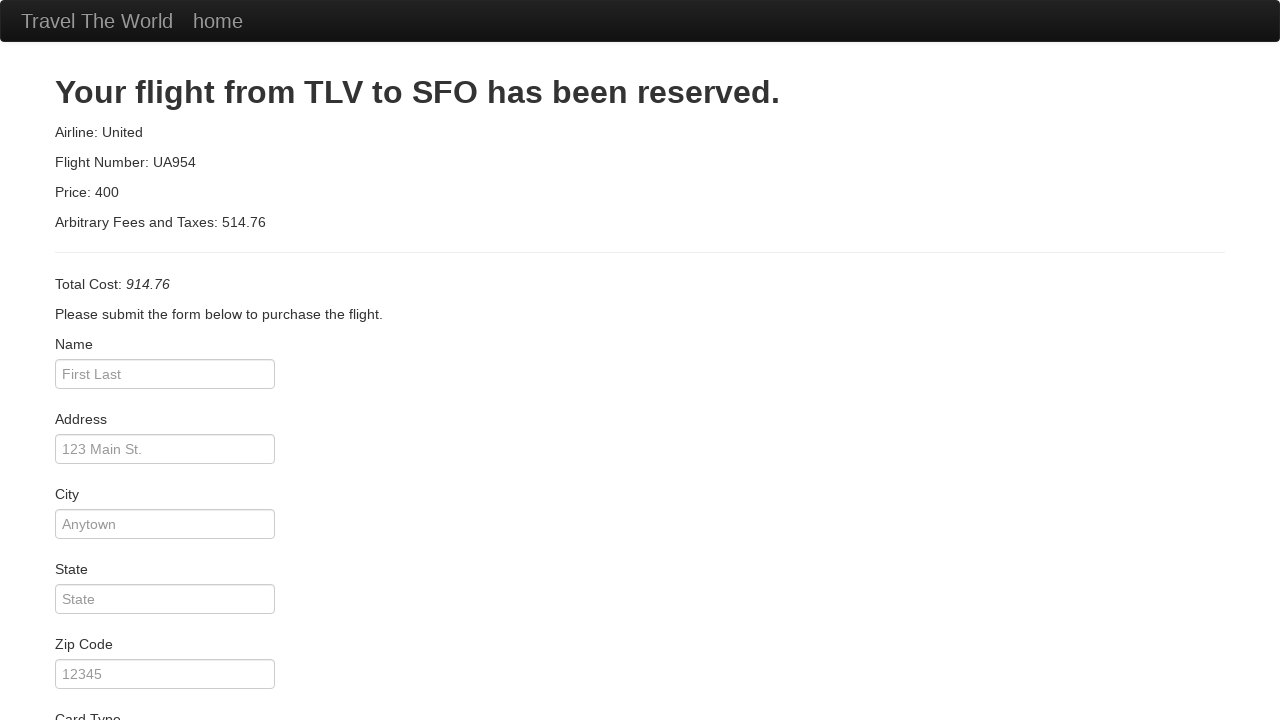

Flight reservation page loaded
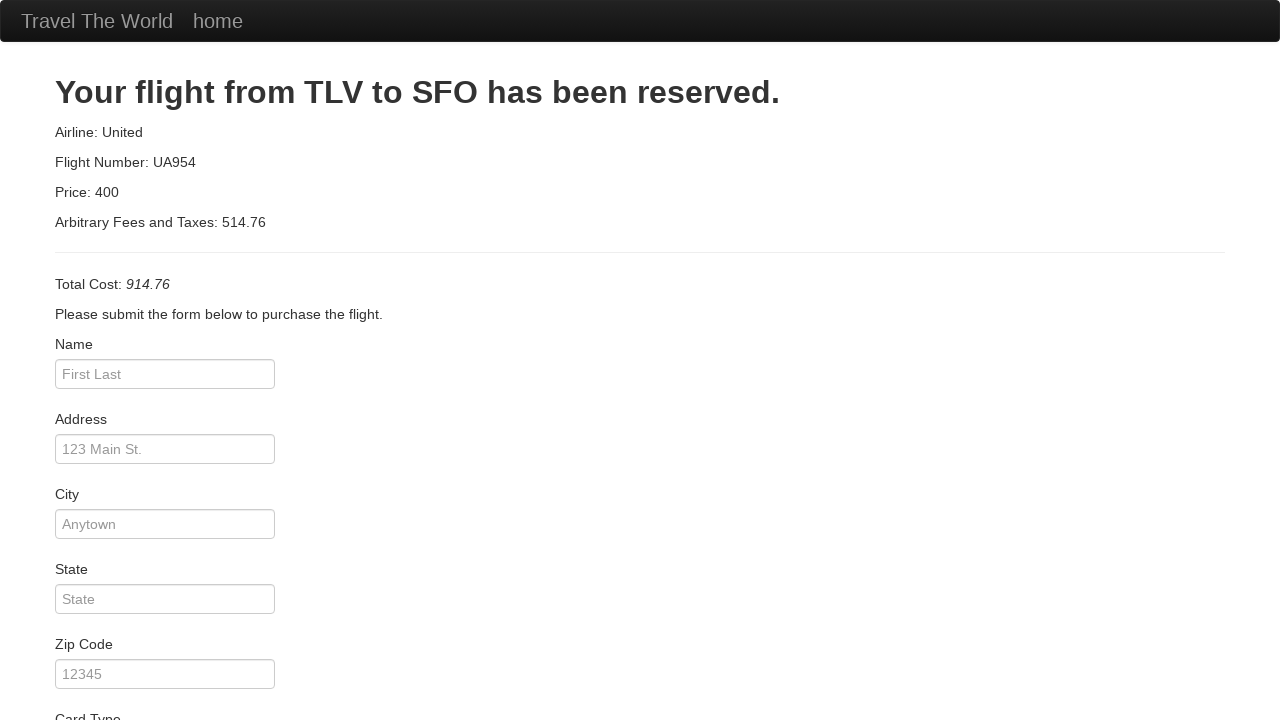

Clicked on passenger name input field at (165, 374) on #inputName
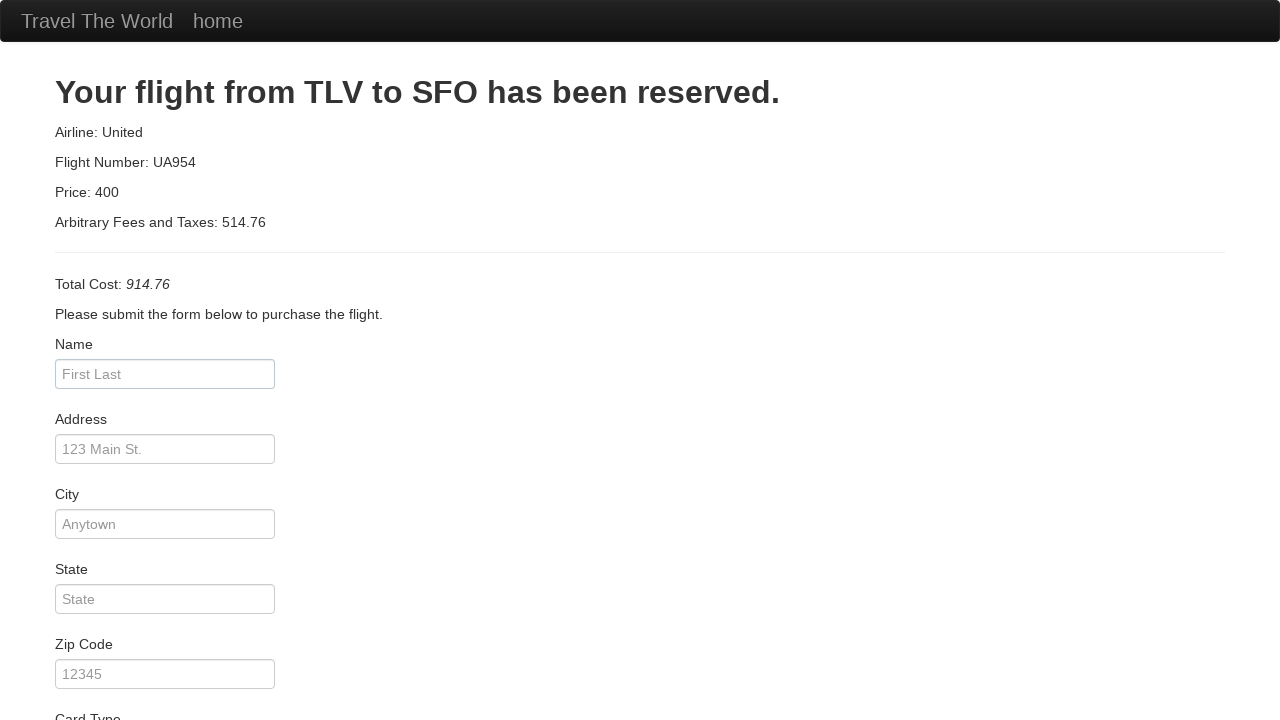

Entered passenger name 'John Smith' on #inputName
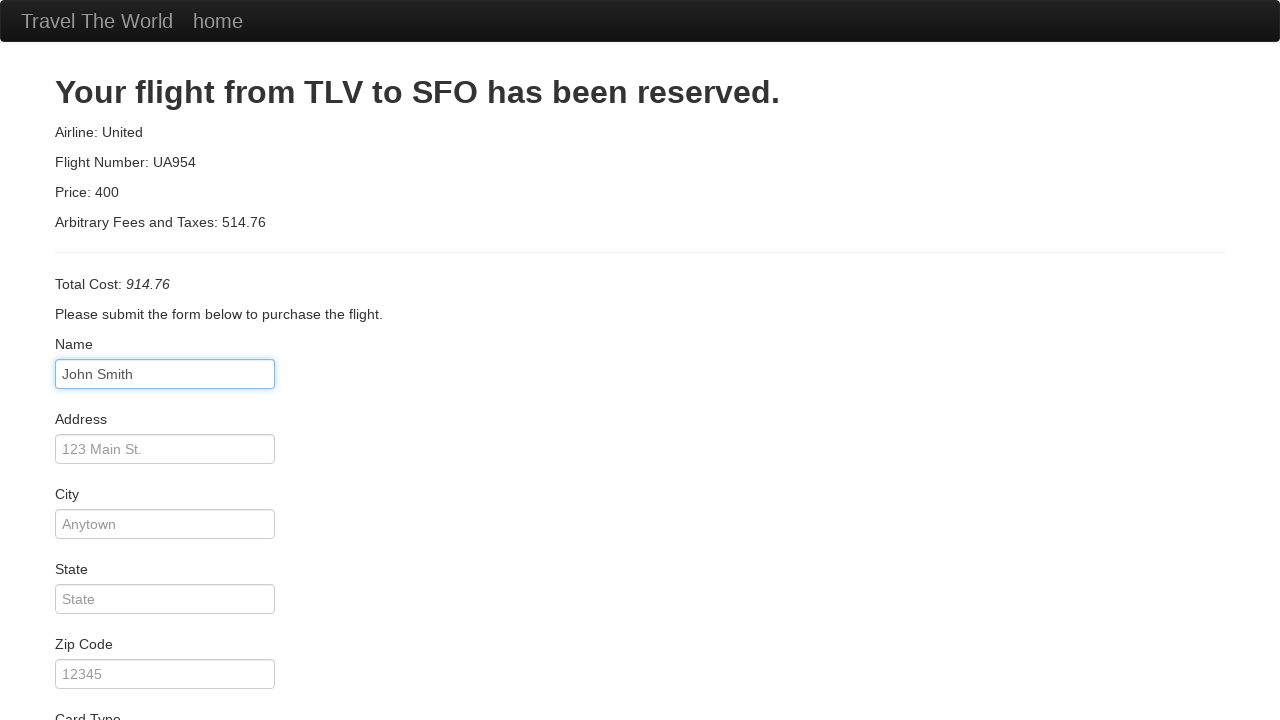

Entered address '123 Main Street' on #address
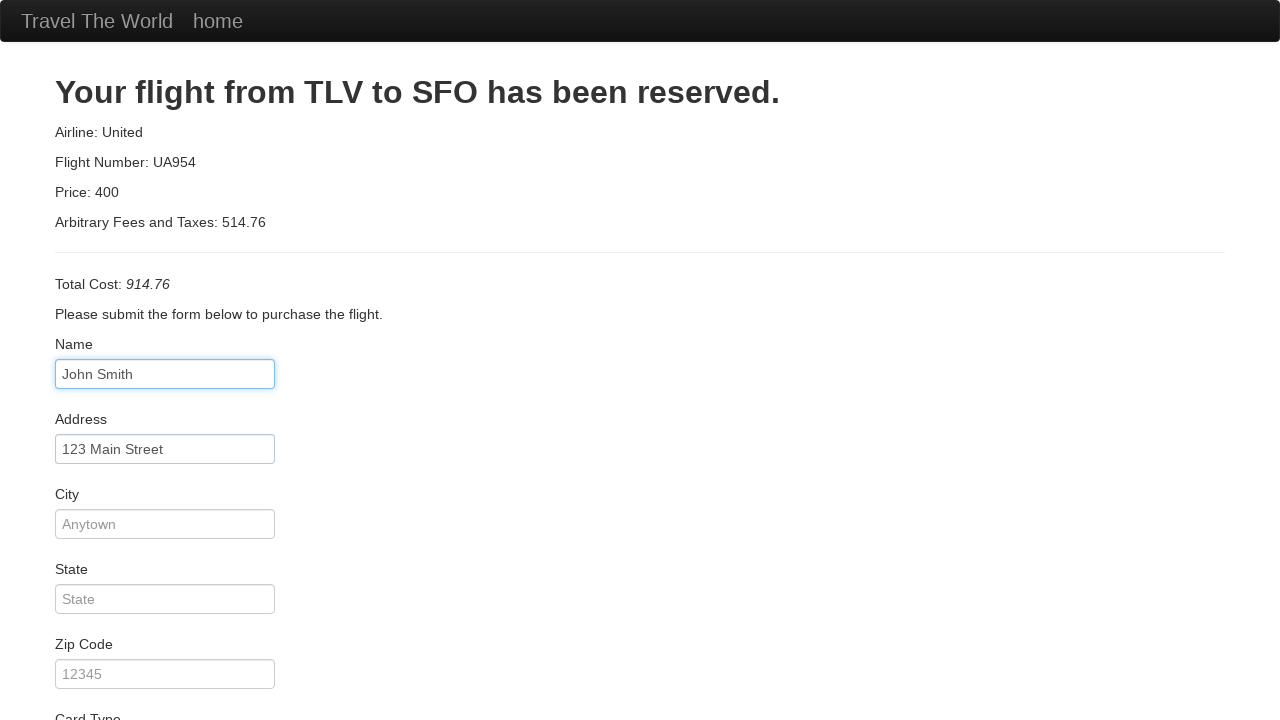

Entered city 'New York' on #city
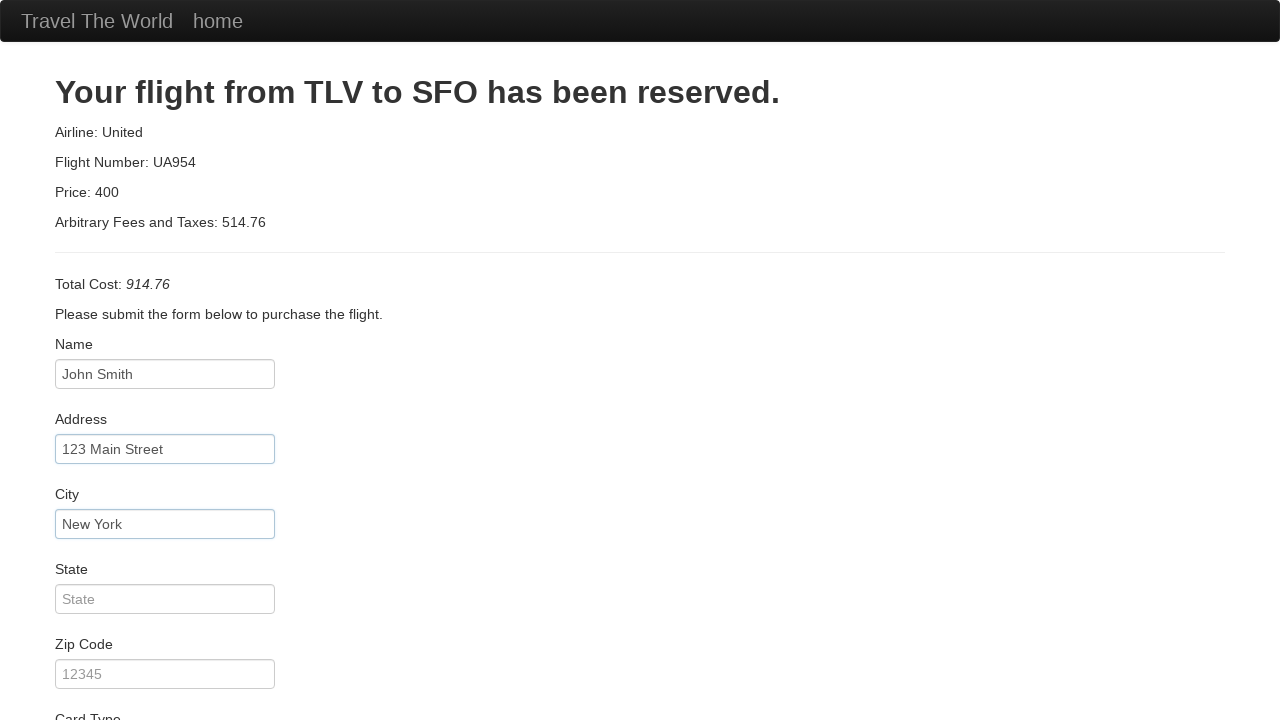

Entered state 'NY' on #state
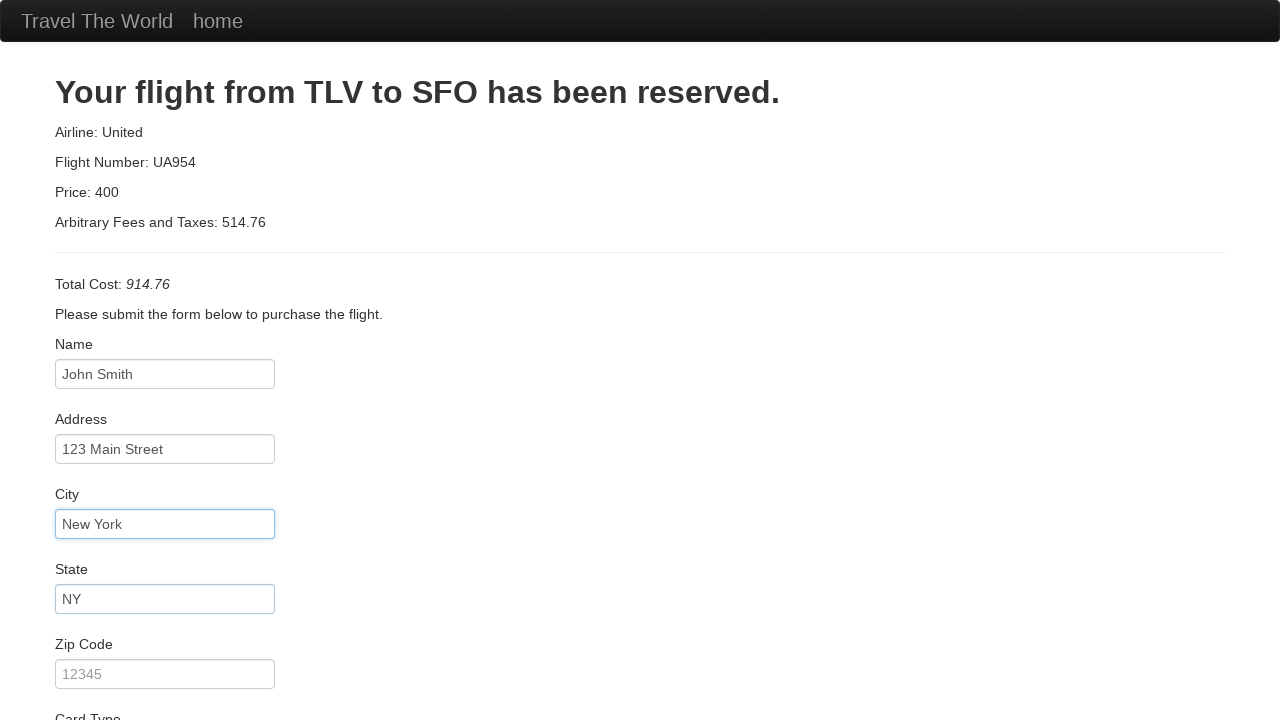

Entered zip code '10001' on #zipCode
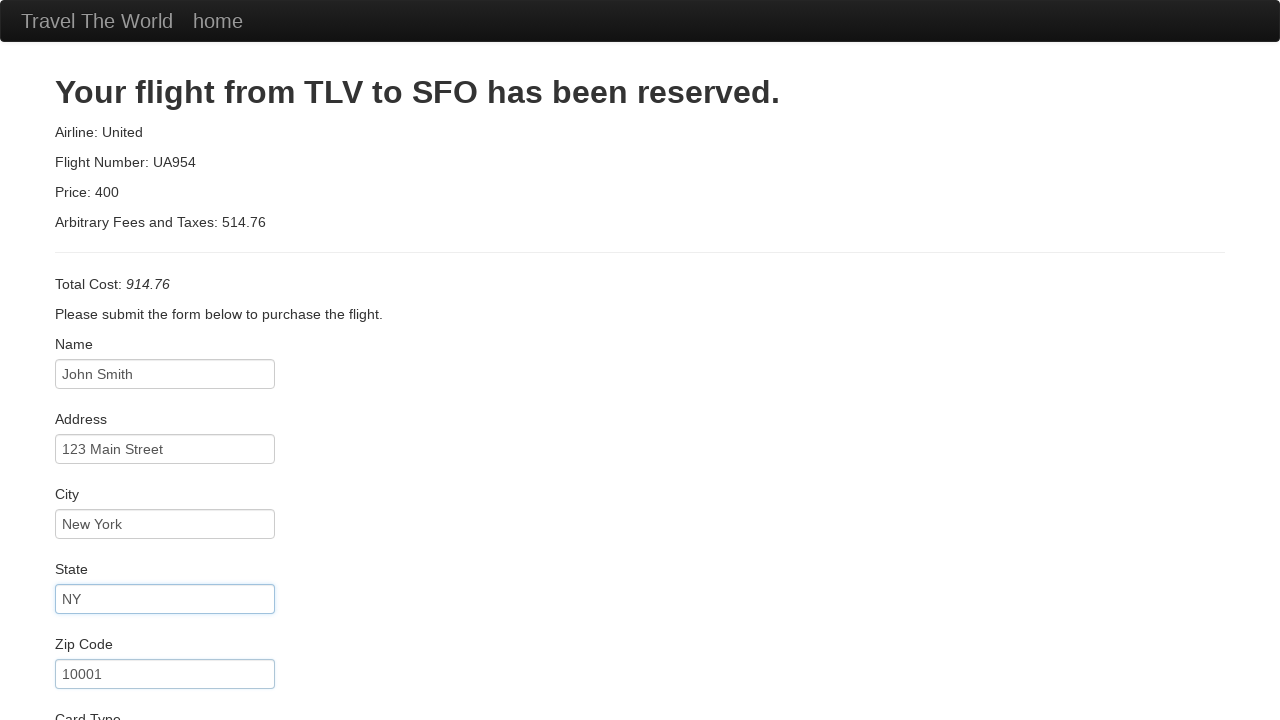

Entered credit card number on #creditCardNumber
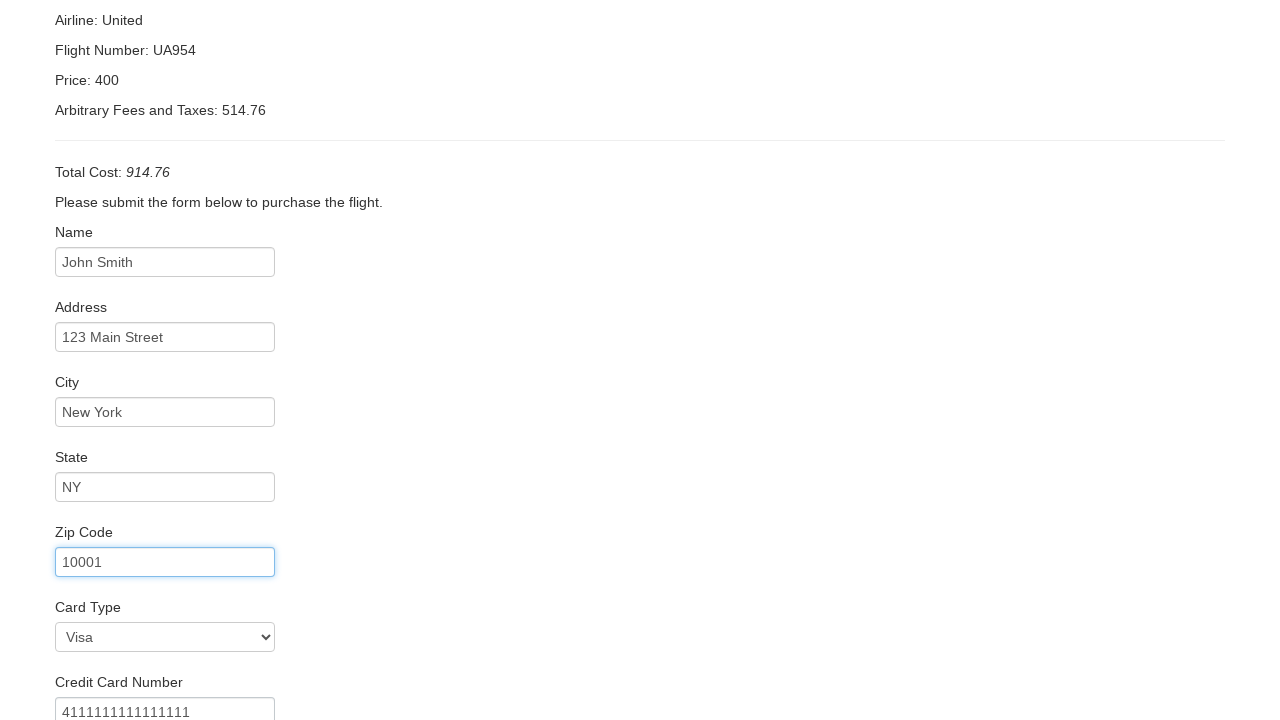

Entered name on card 'John Smith' on #nameOnCard
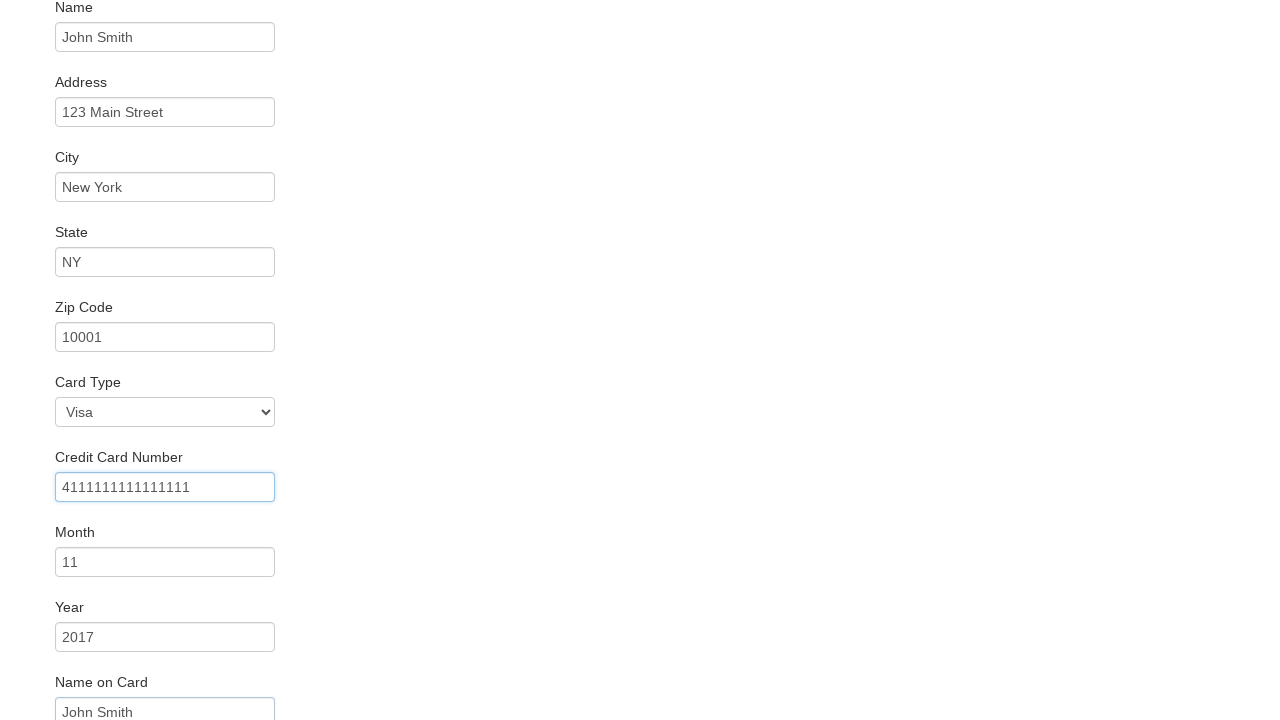

Clicked Purchase Flight button to complete booking at (118, 685) on .btn-primary
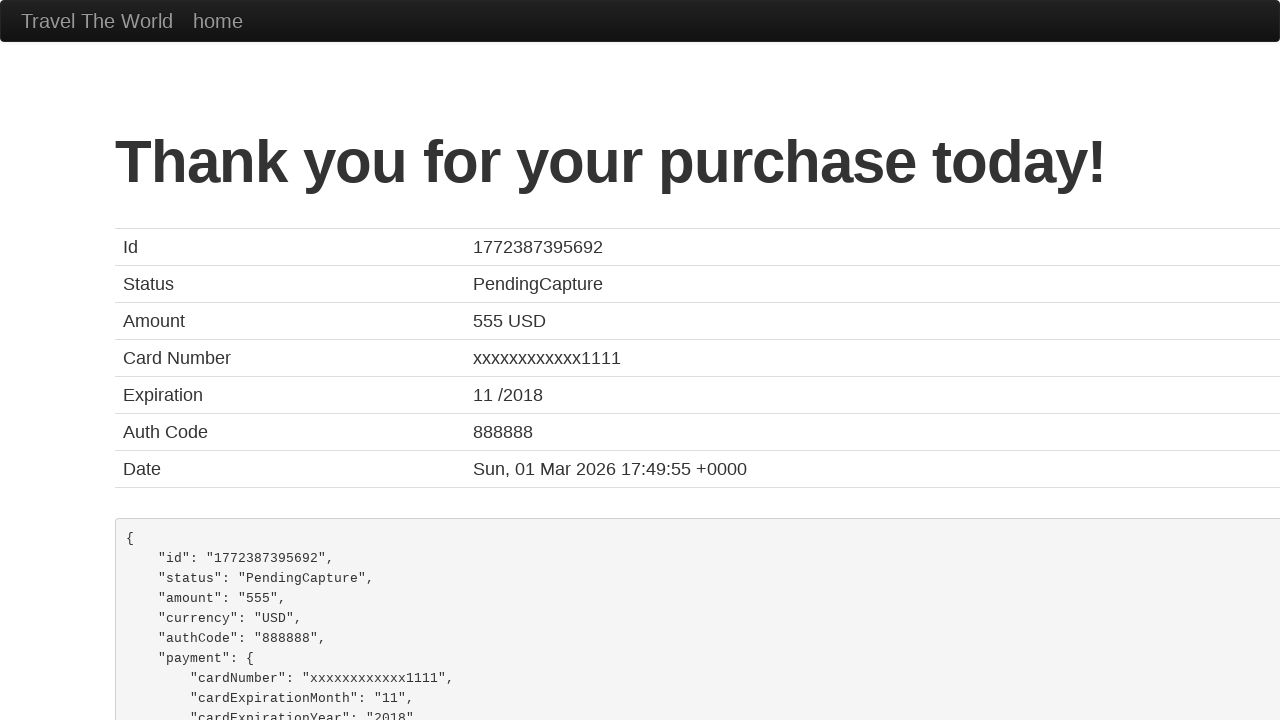

Flight booking confirmation page loaded successfully
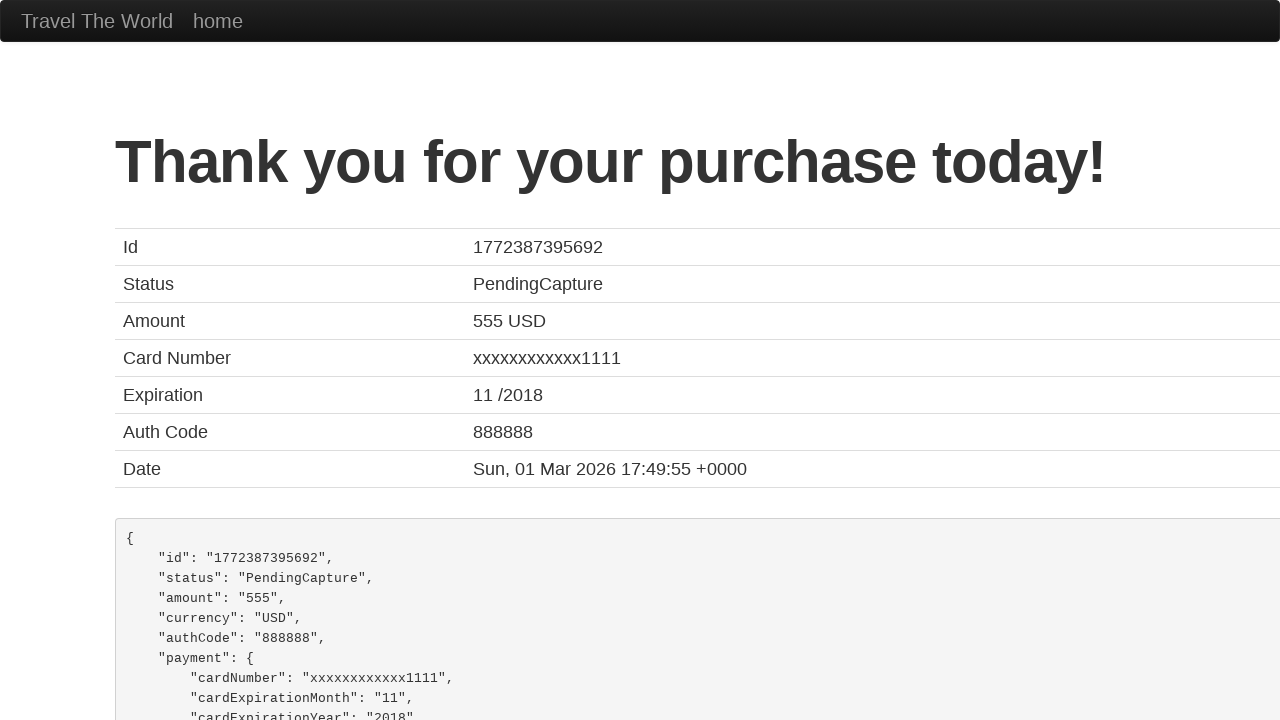

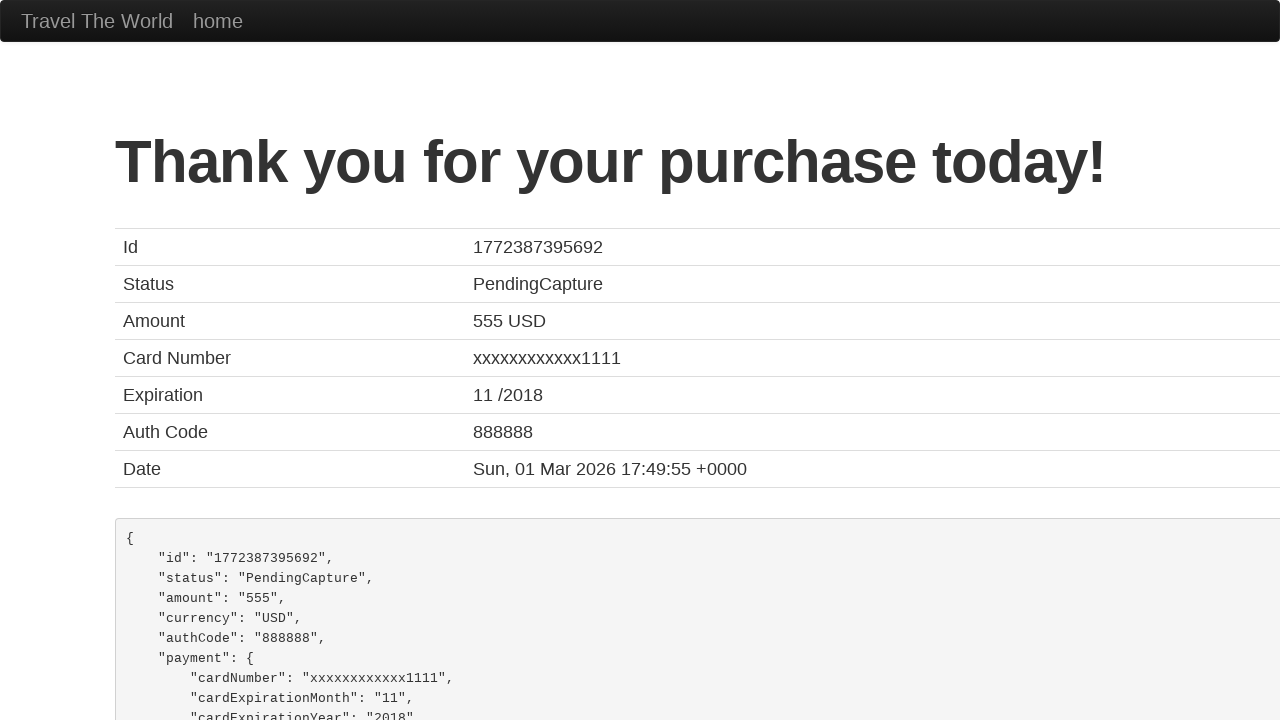